Tests window handling functionality by opening a new window tab and switching between parent and child windows

Starting URL: https://demo.automationtesting.in/Windows.html

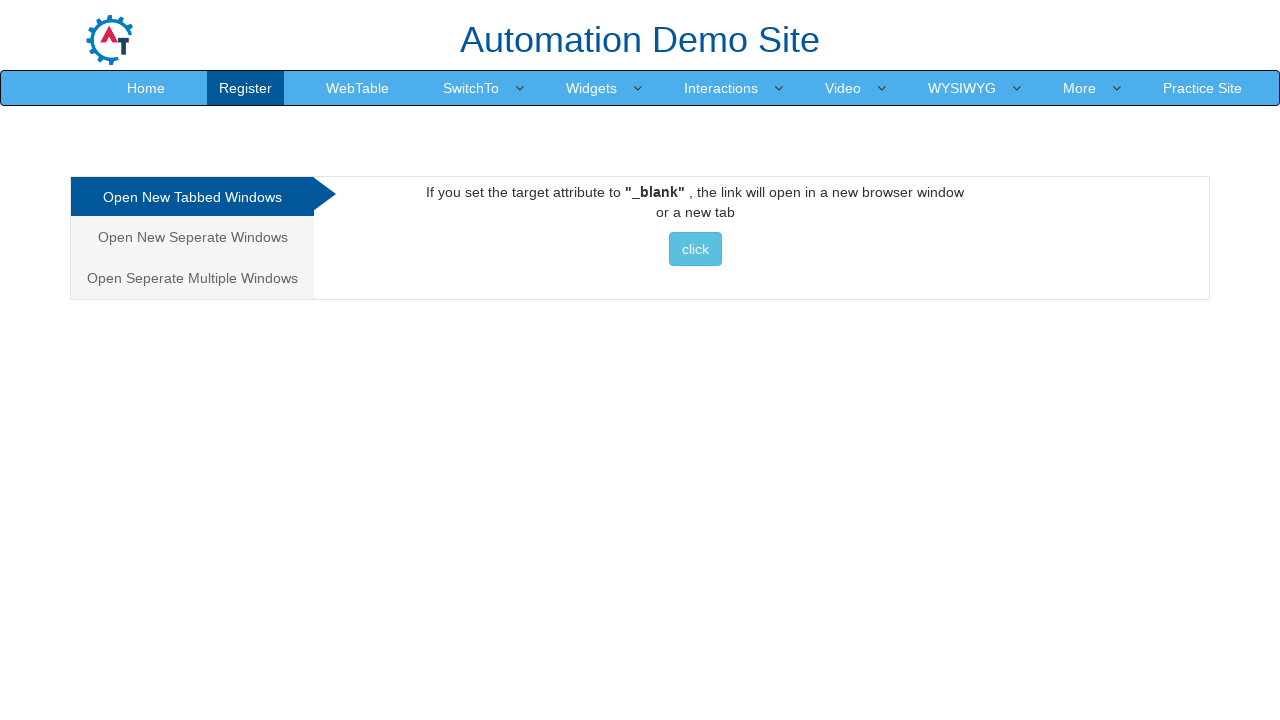

Clicked on the Tabbed link at (192, 197) on a[href='#Tabbed']
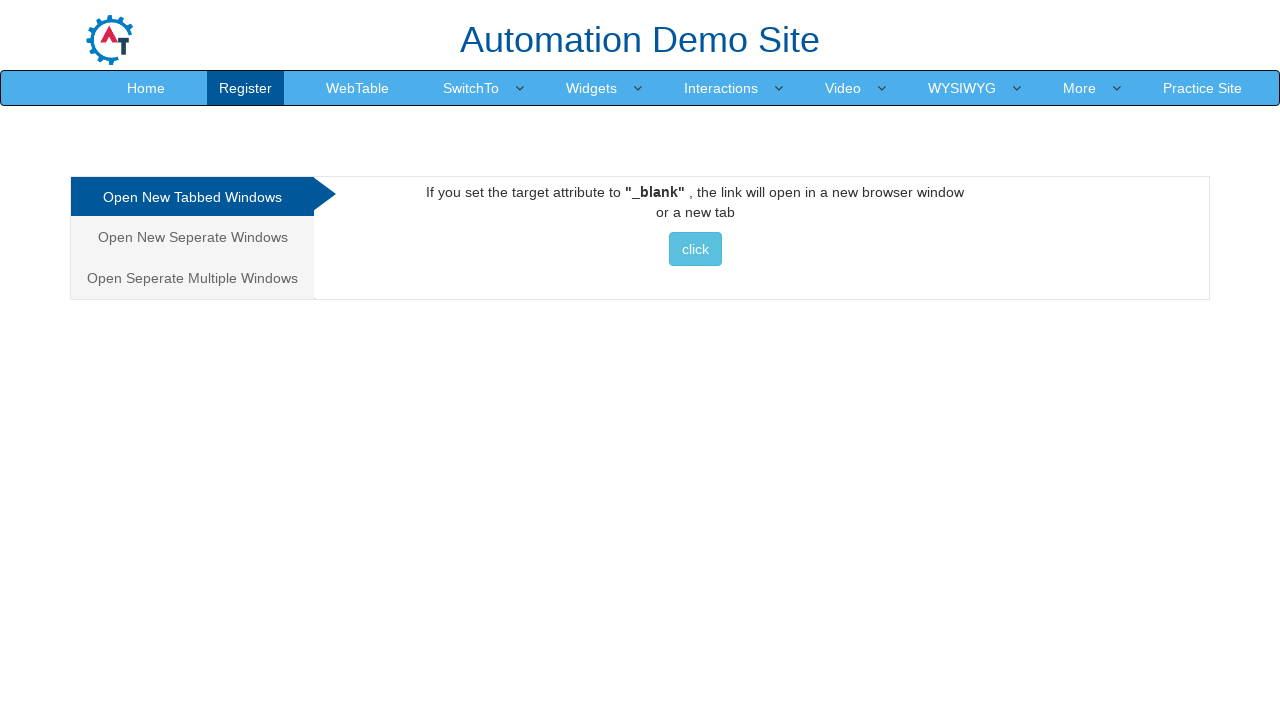

Clicked button to open new window tab at (695, 249) on button.btn.btn-info
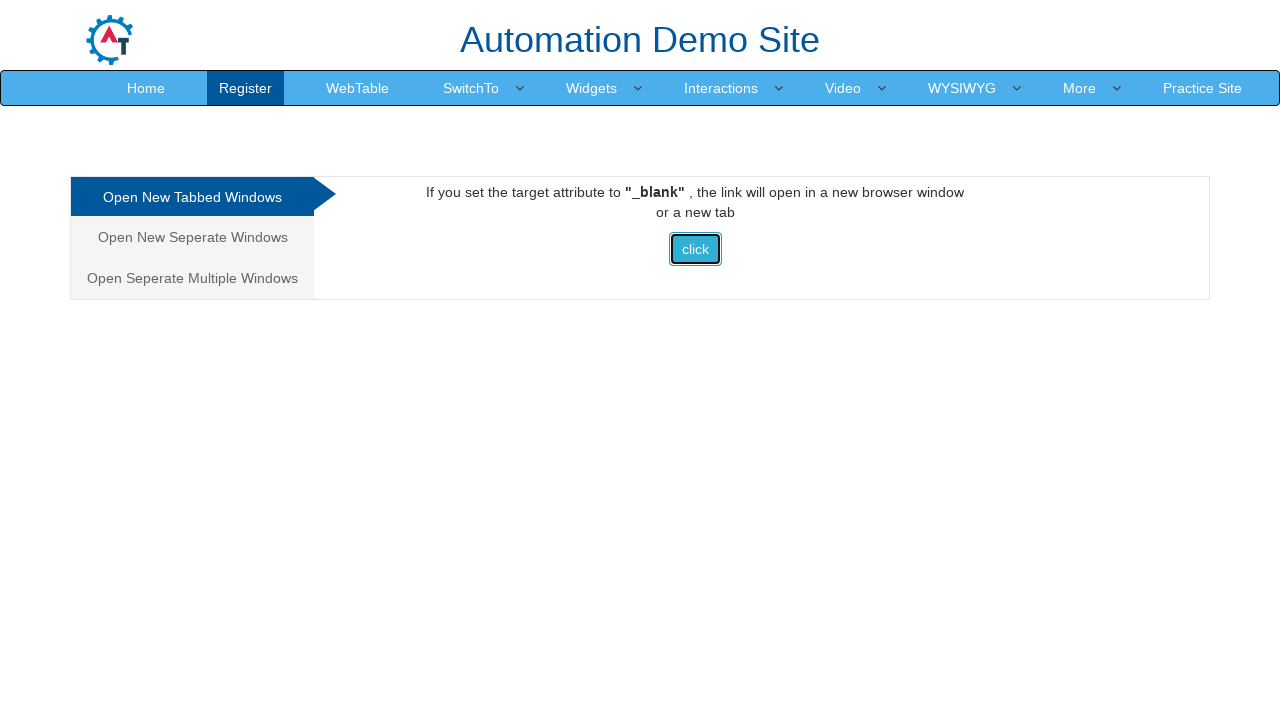

New window tab opened and captured
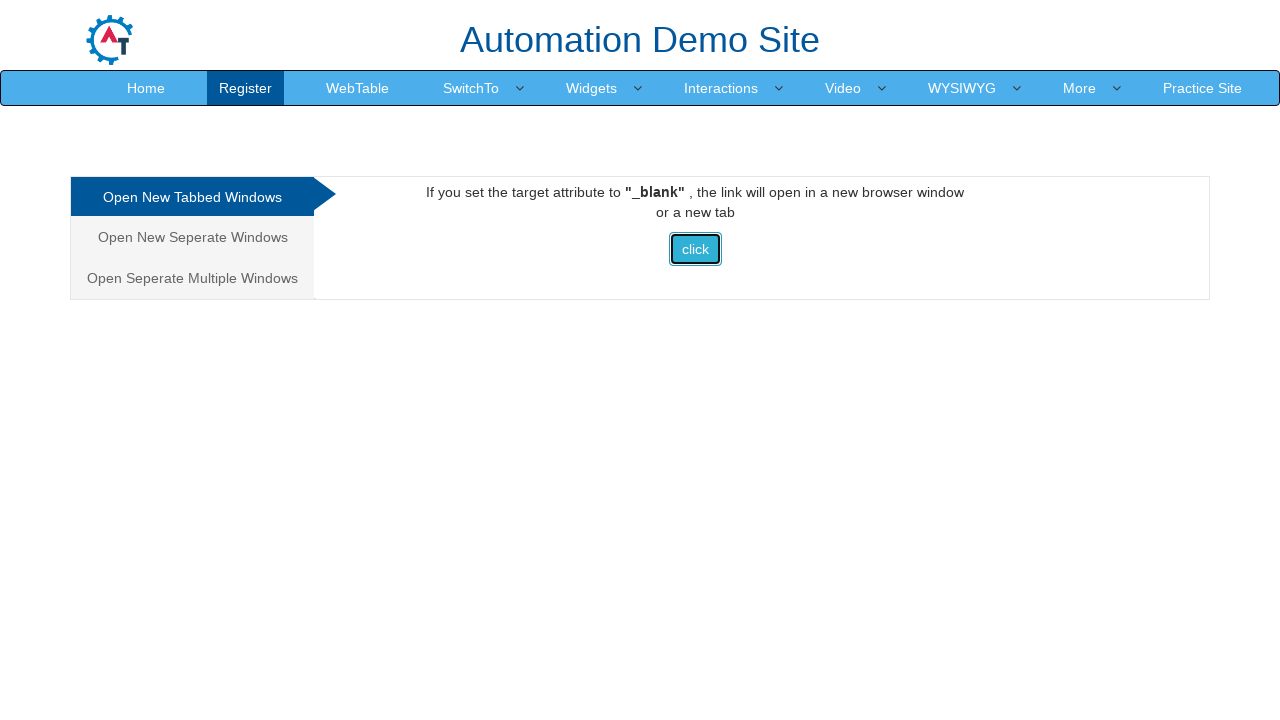

Retrieved child window title: Selenium
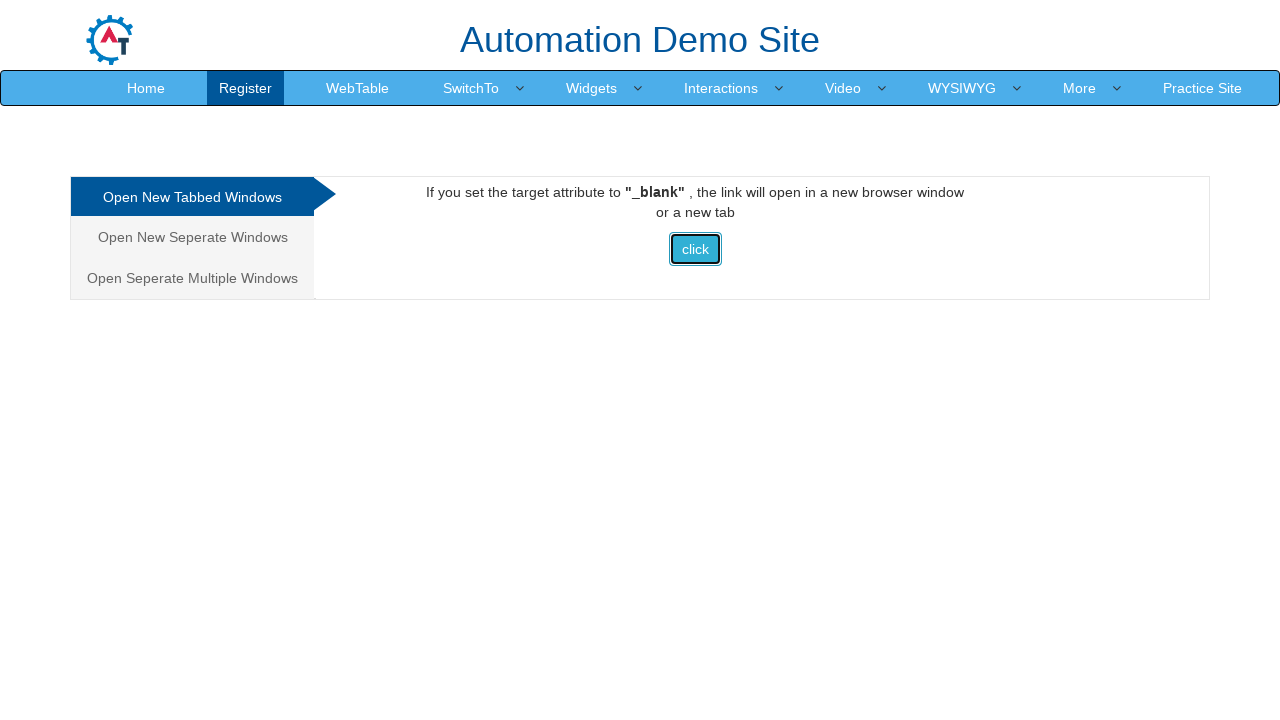

Retrieved parent window title: Frames & windows
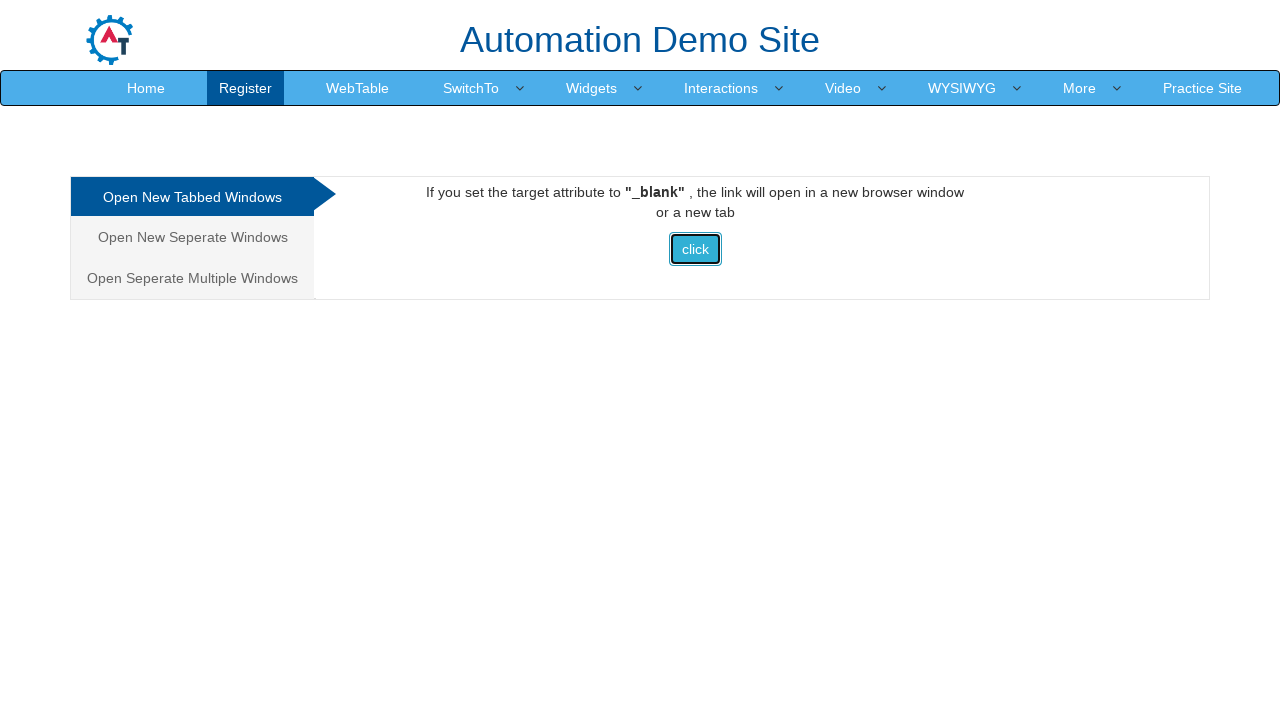

Closed the child window tab
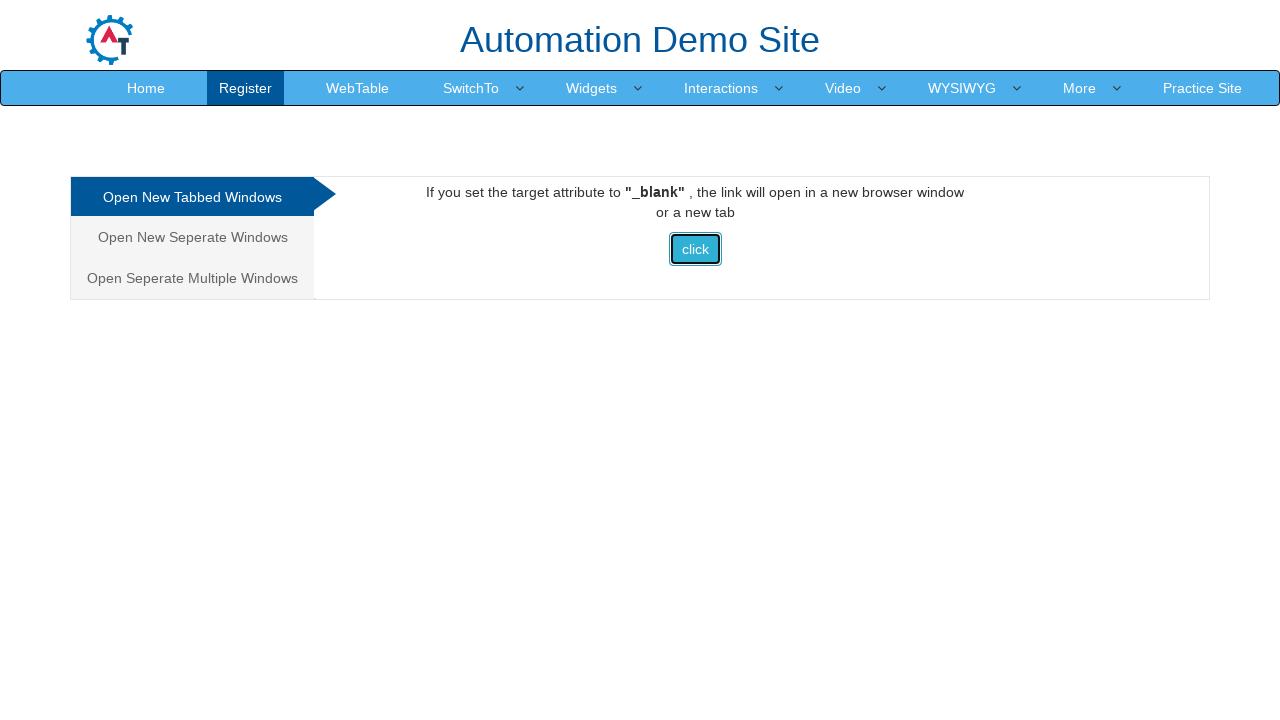

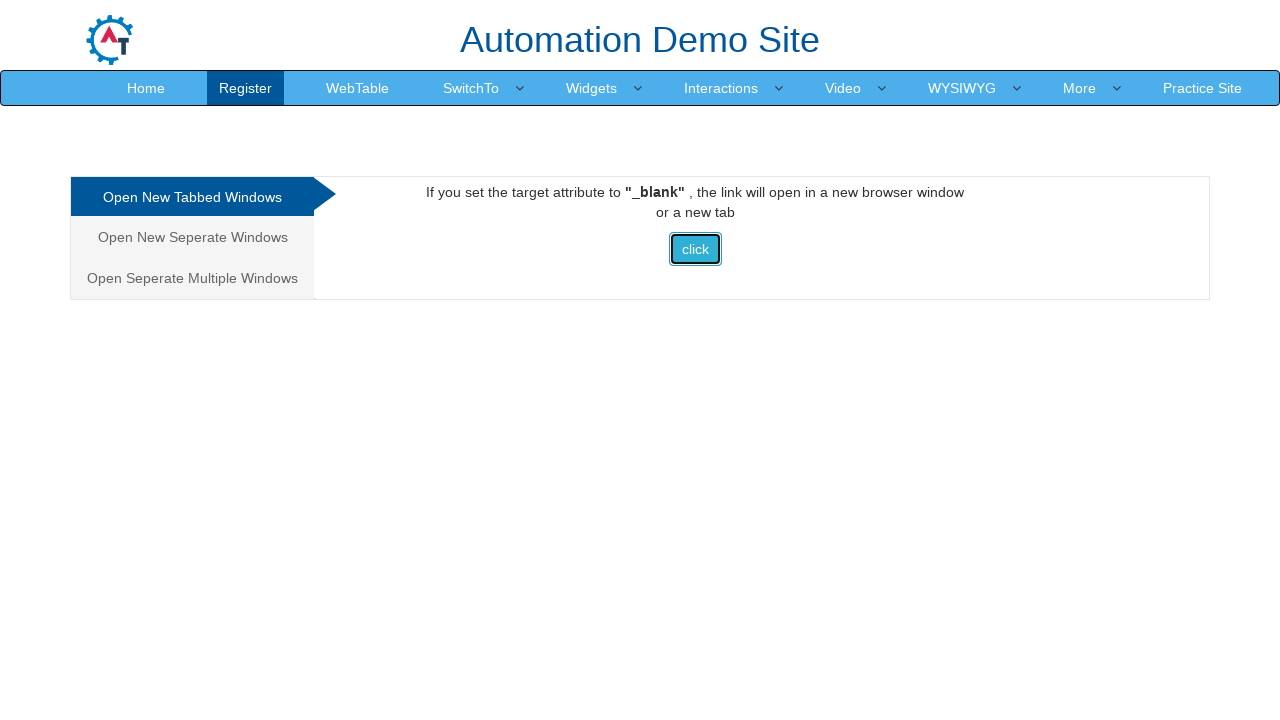